Tests JavaScript alert, confirm, and prompt popup handling by clicking buttons that trigger different types of alerts and interacting with them (accepting and dismissing).

Starting URL: https://the-internet.herokuapp.com/javascript_alerts

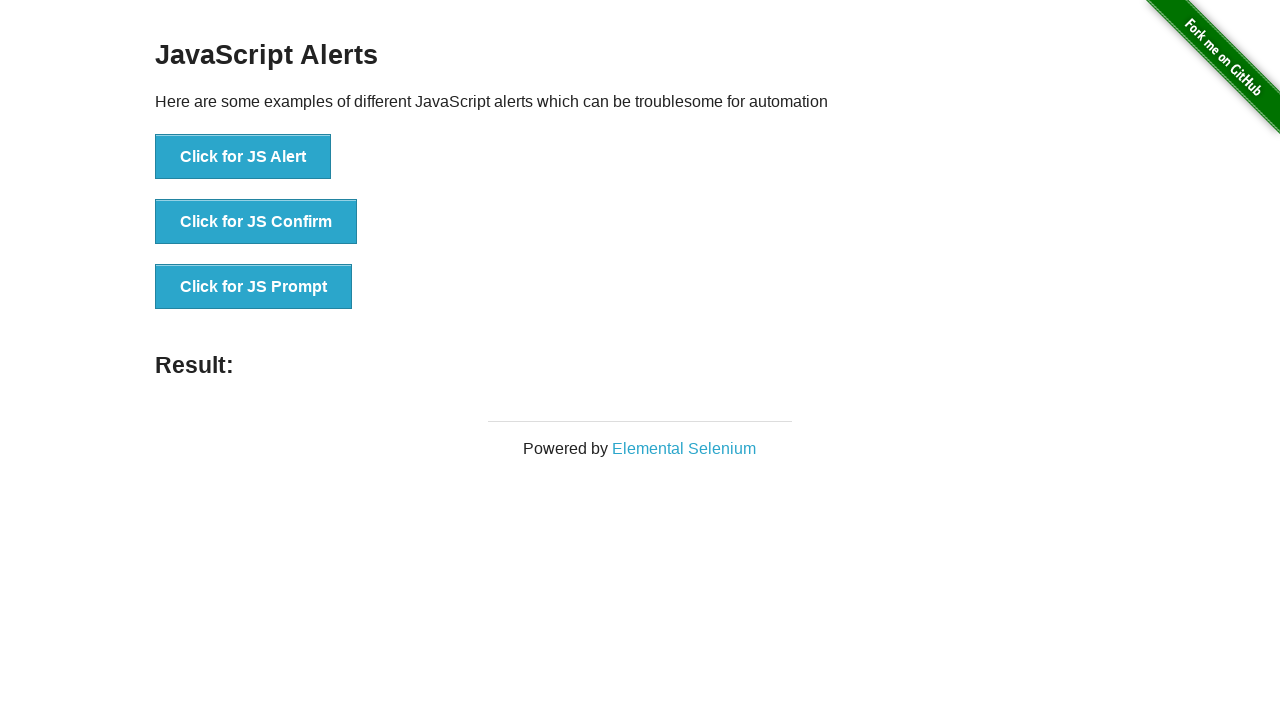

Clicked button to trigger JS Alert at (243, 157) on xpath=//button[text()='Click for JS Alert']
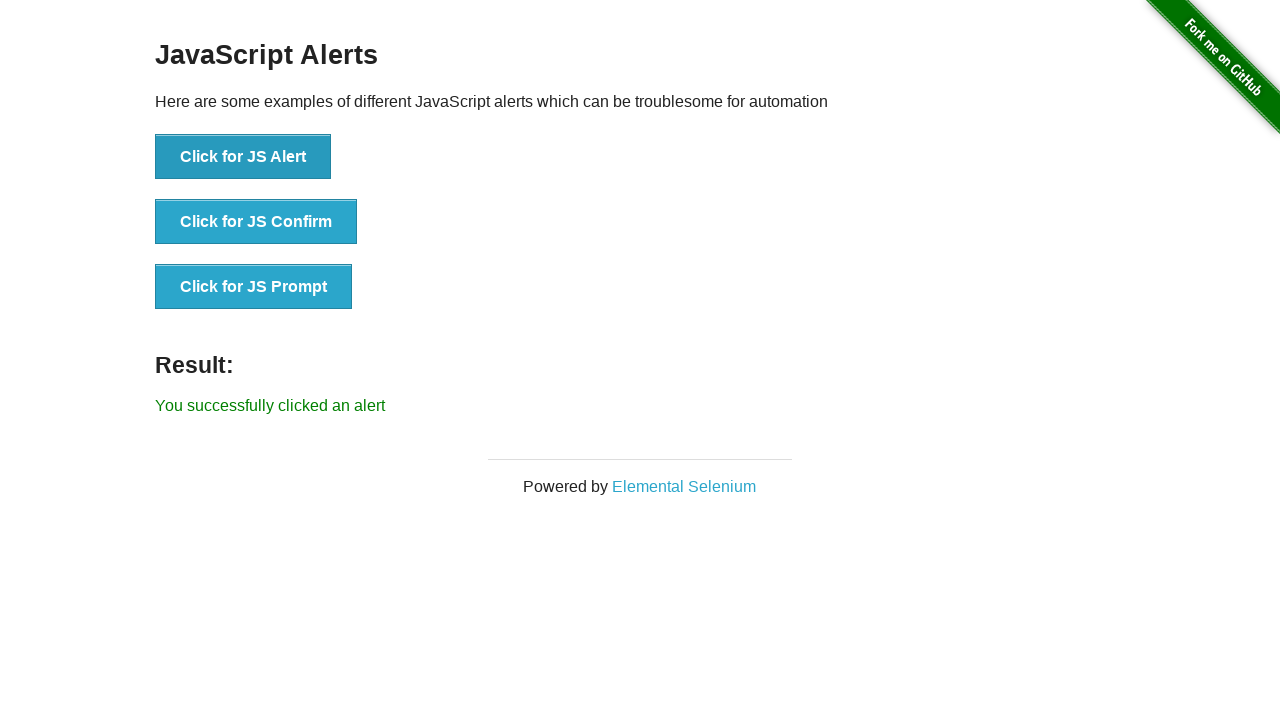

Set up dialog handler to accept alerts
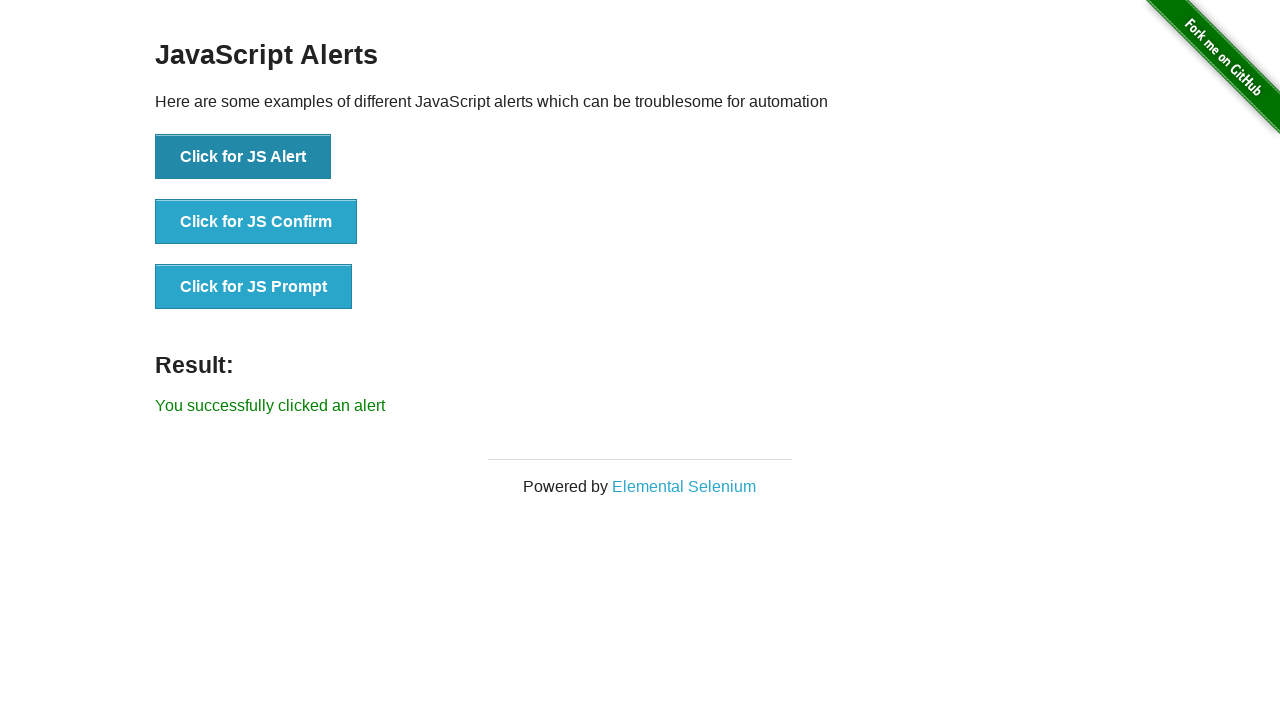

Clicked button to trigger JS Alert and accepted the dialog at (243, 157) on xpath=//button[text()='Click for JS Alert']
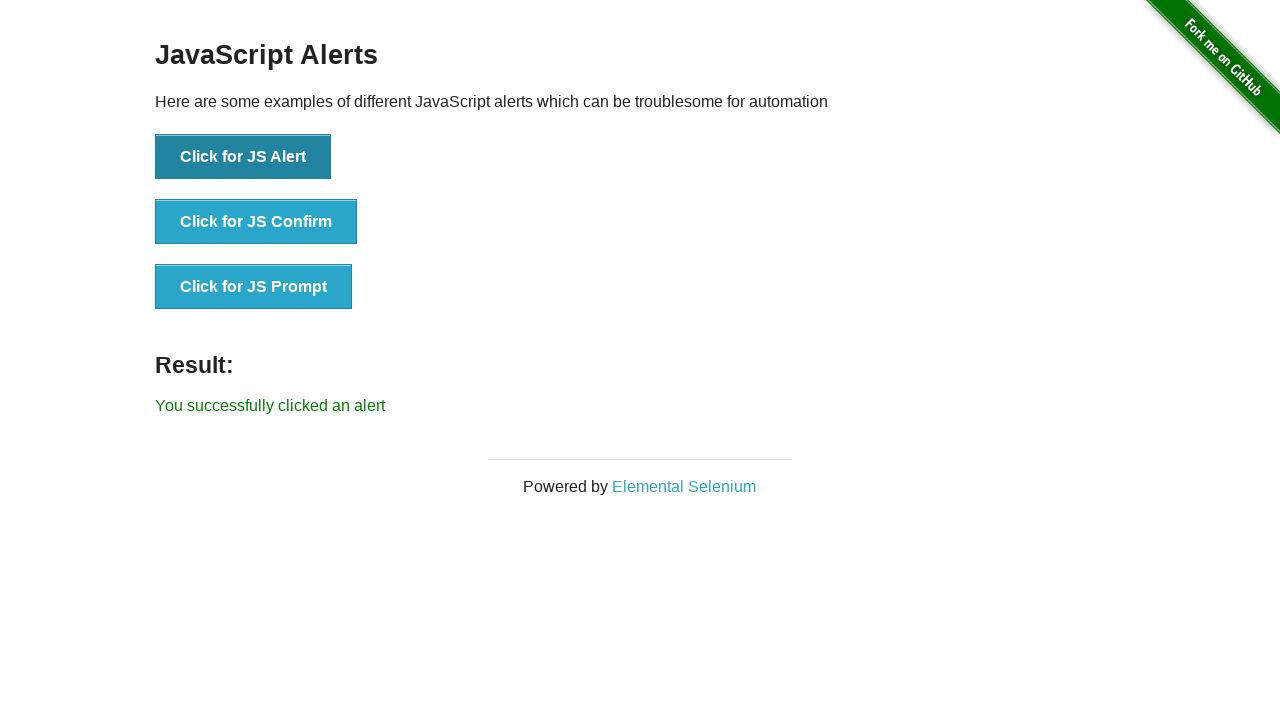

Clicked button to trigger JS Confirm at (256, 222) on xpath=//button[text()='Click for JS Confirm']
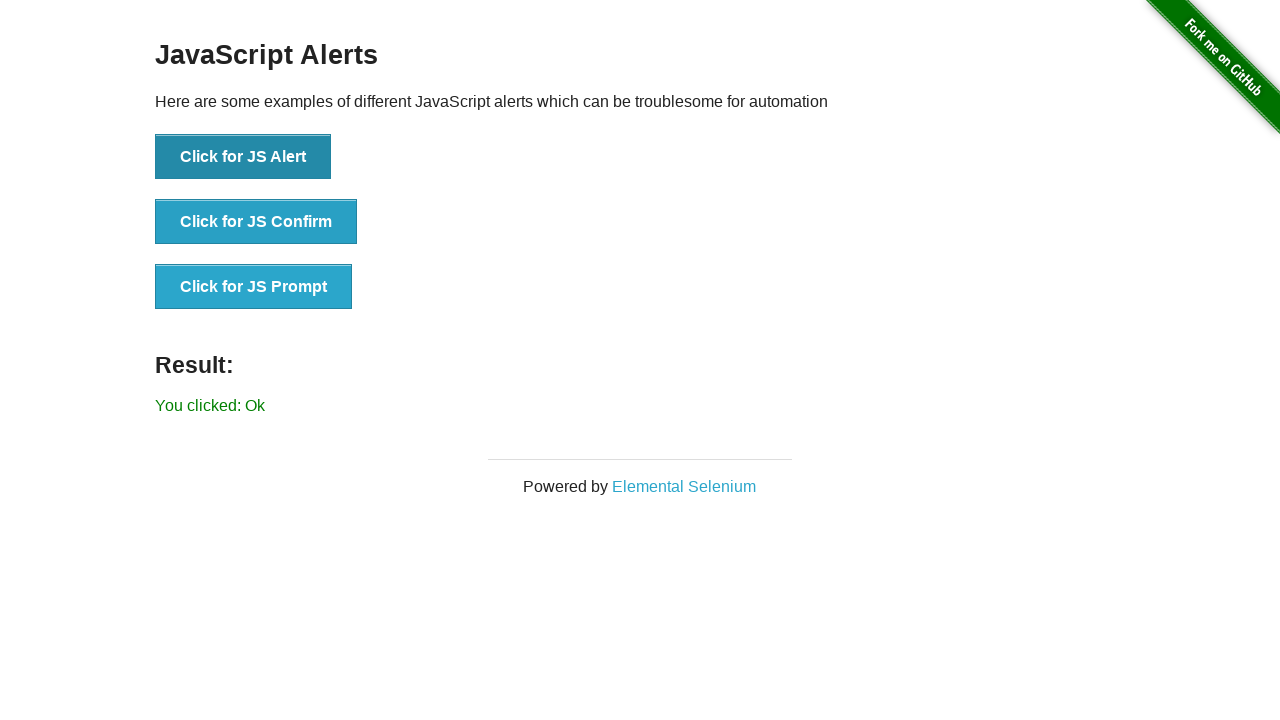

Set up dialog handler to dismiss confirm dialogs
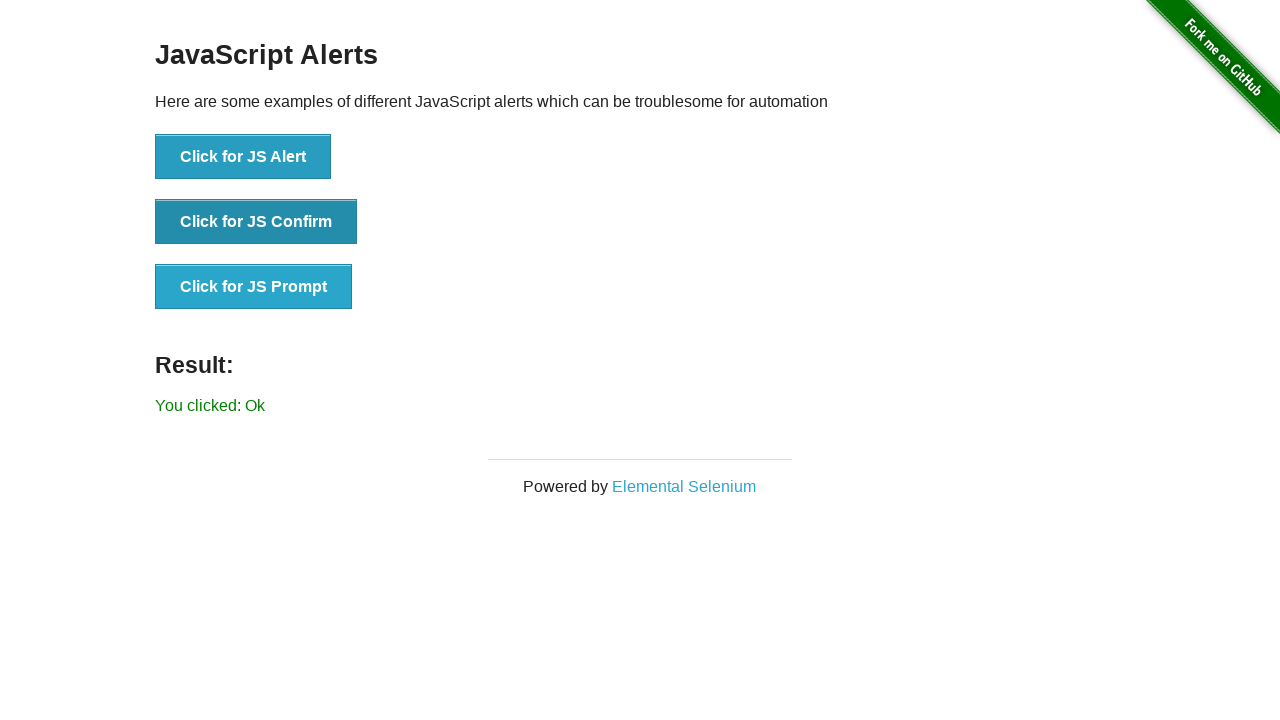

Clicked button to trigger JS Confirm and dismissed the dialog at (256, 222) on xpath=//button[text()='Click for JS Confirm']
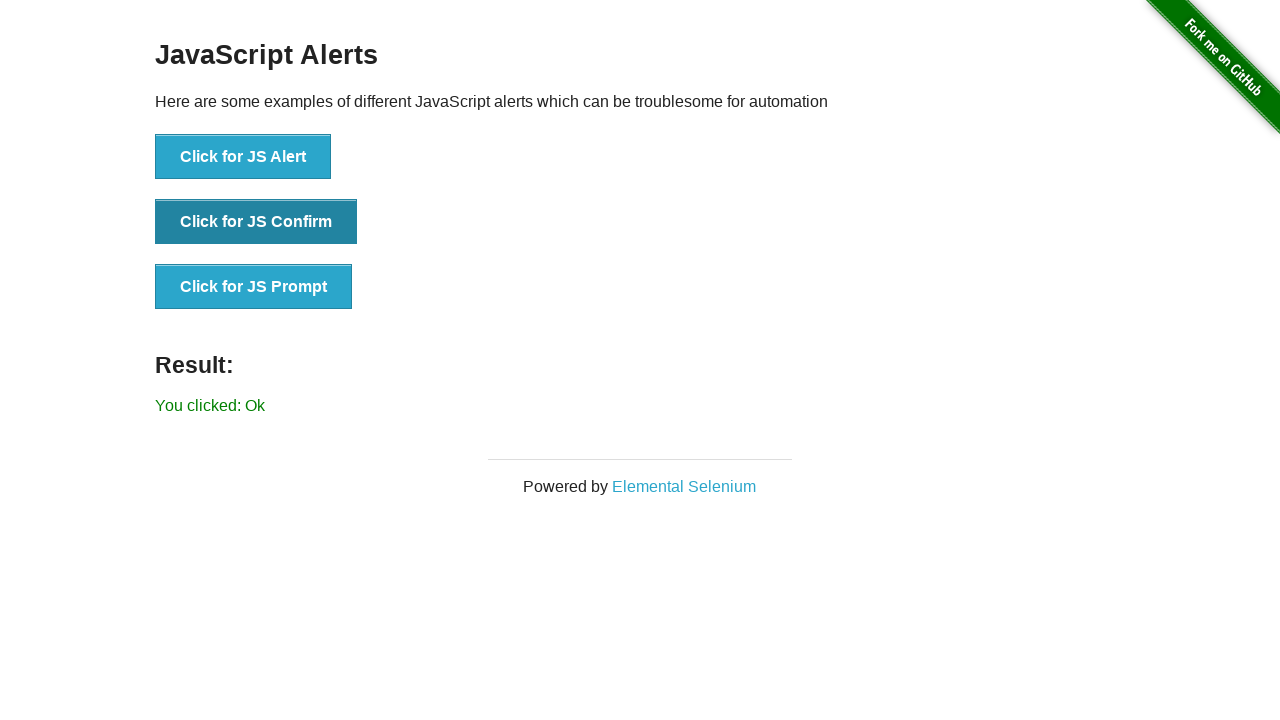

Result message displayed after dismissing confirm dialog
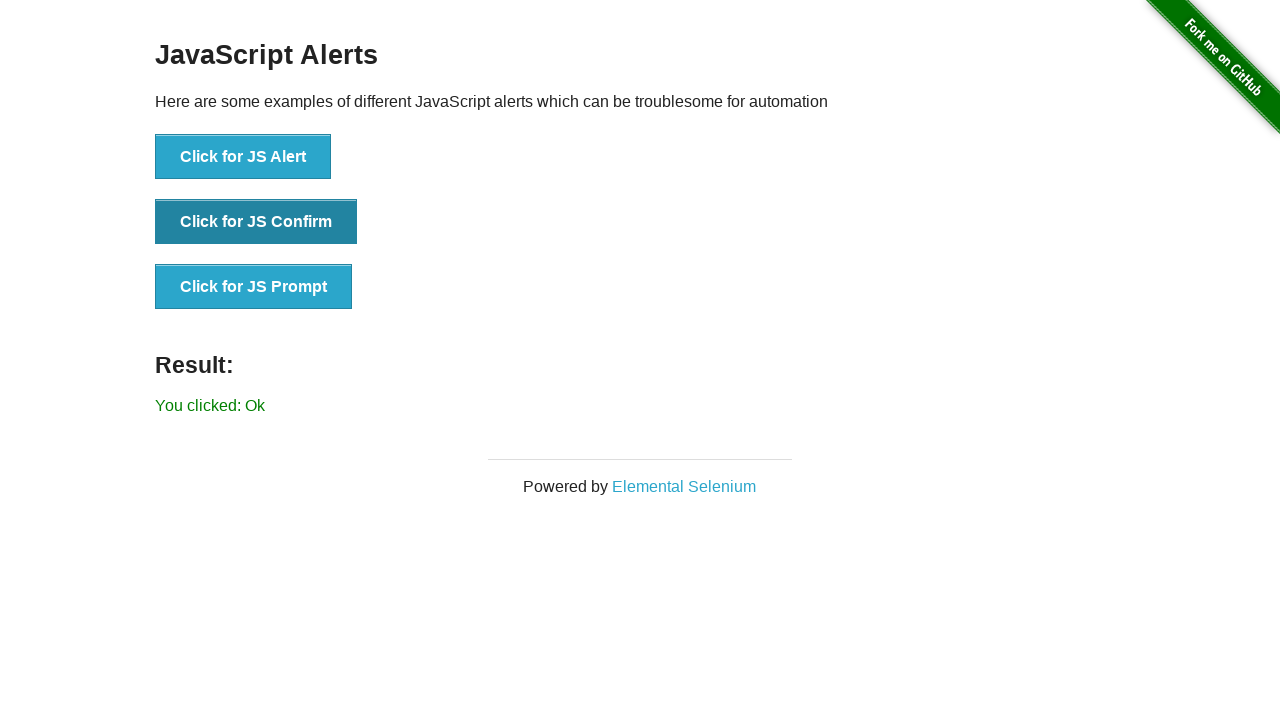

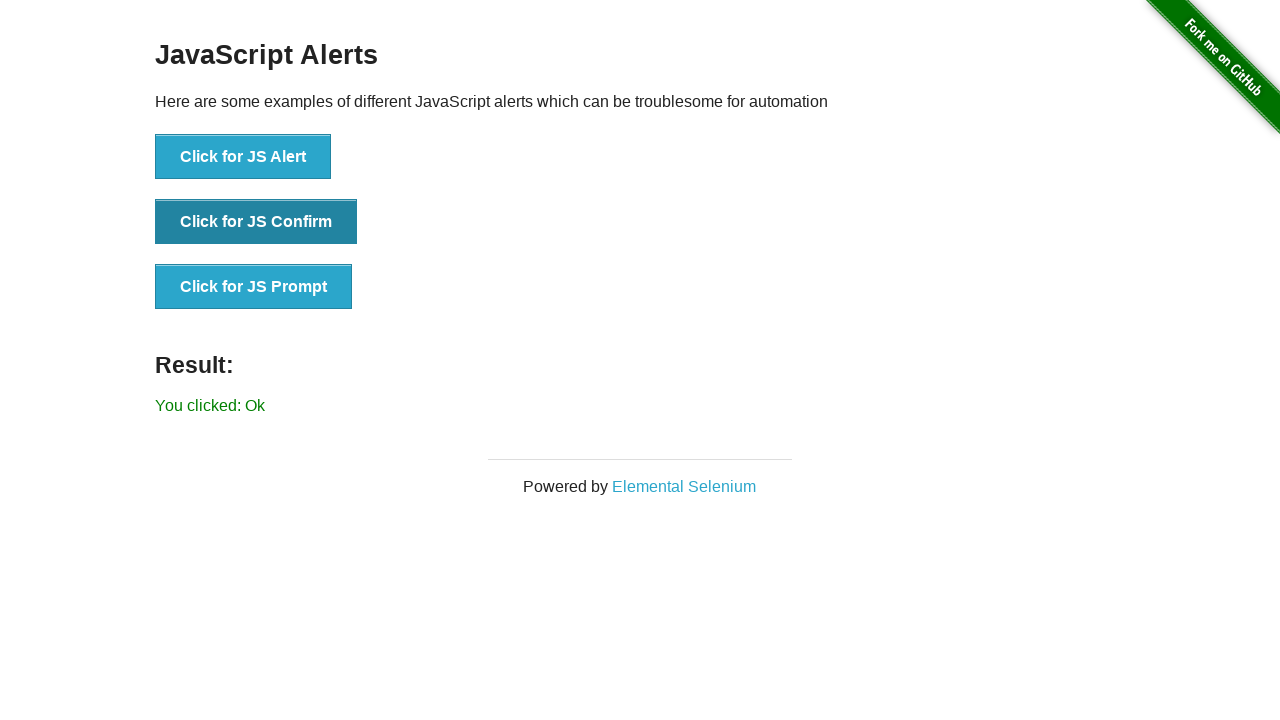